Tests navigating to Shop page, clicking All filter, and verifying all products are visible

Starting URL: https://webshop-agil-testautomatiserare.netlify.app/

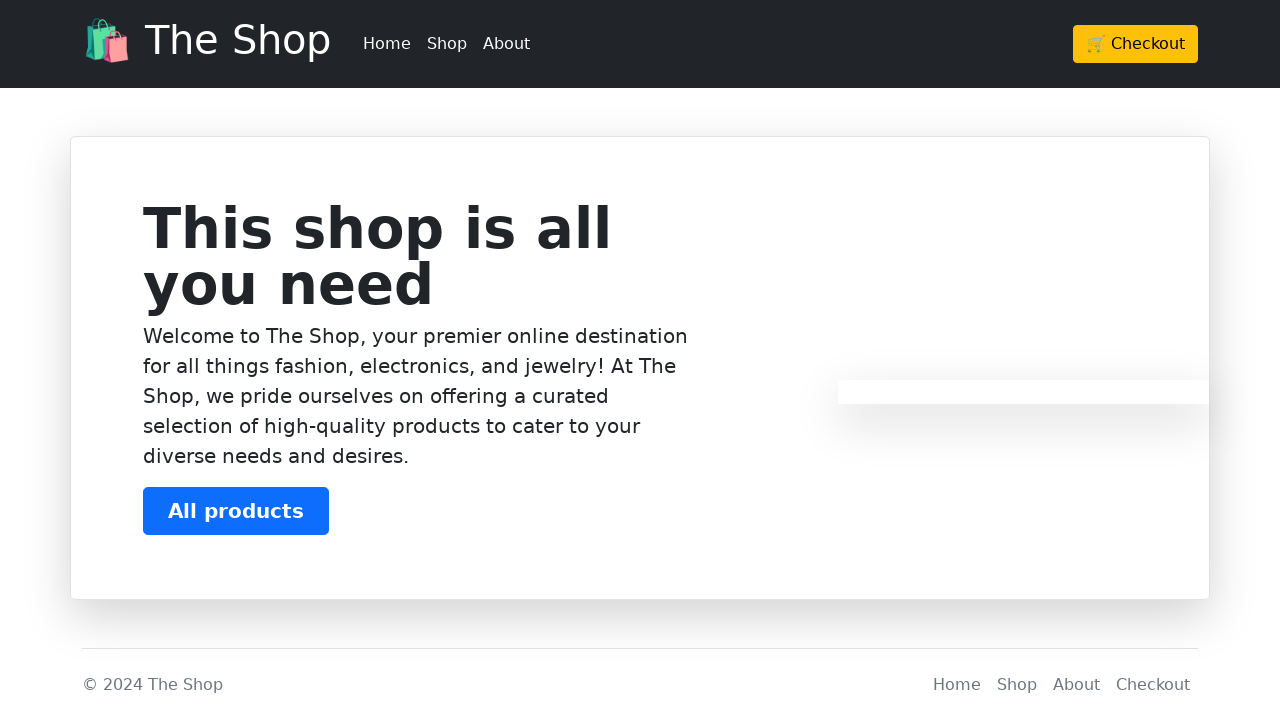

Clicked Shop button in header at (447, 44) on header.p-3.bg-dark.text-white li:nth-child(2) a
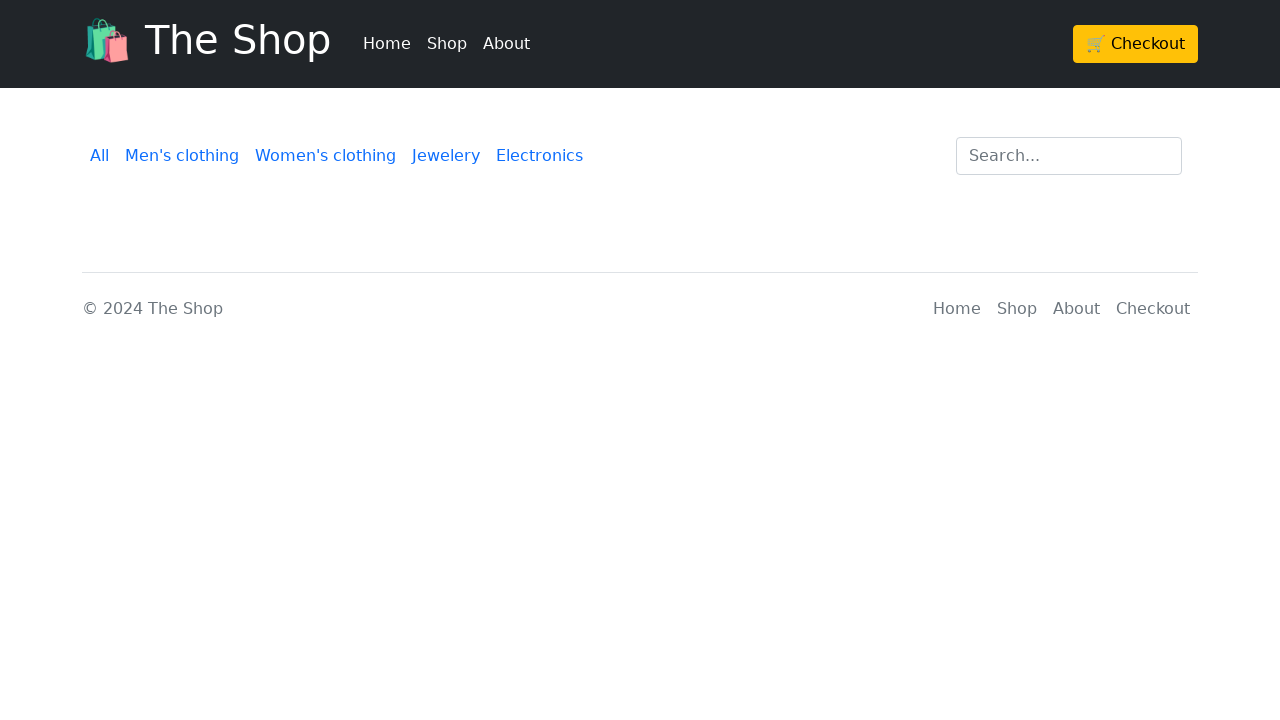

Clicked All filter button to display all products at (100, 156) on a:has-text('All')
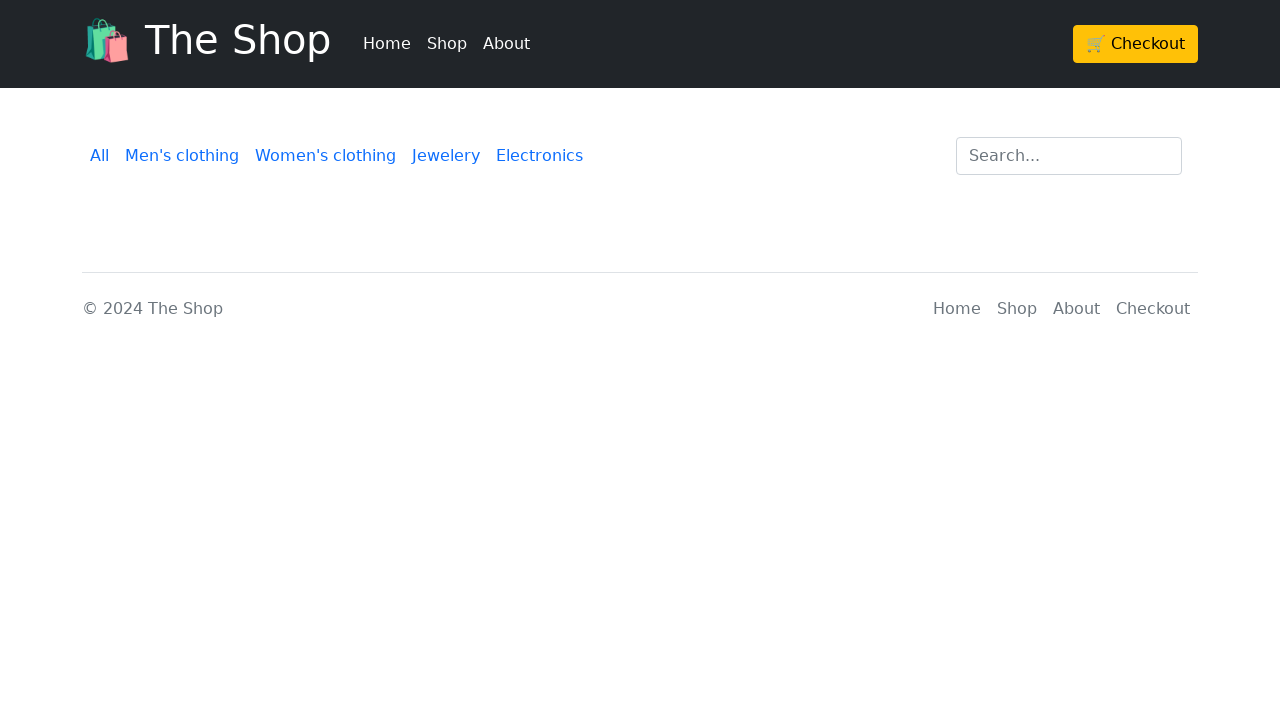

Verified URL changed to products page with all filter applied
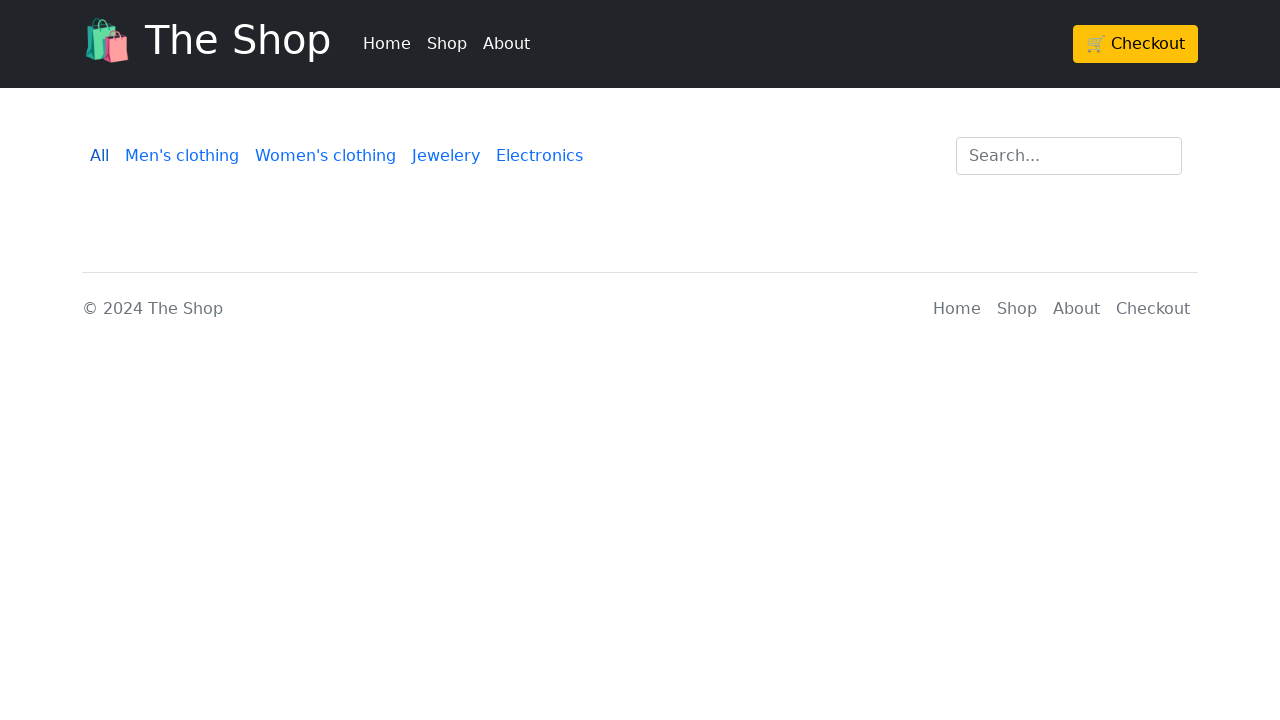

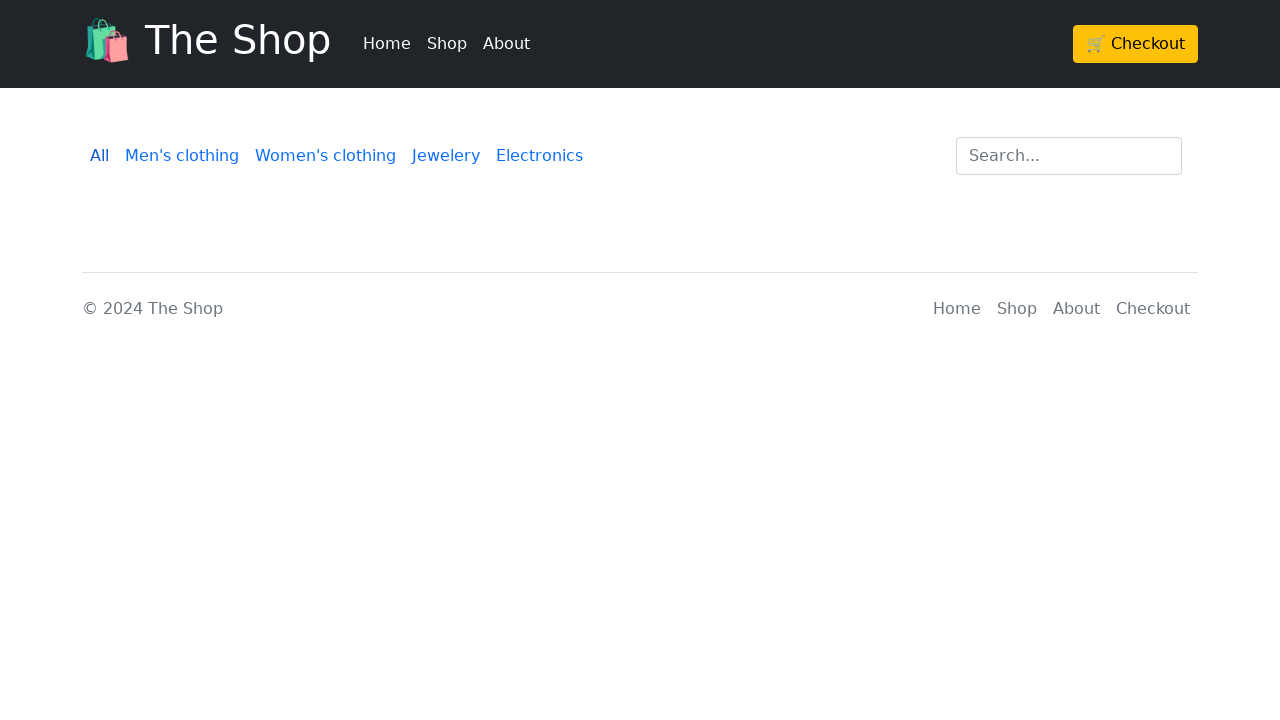